Tests removing the disabled attribute from a button using JavaScript evaluation

Starting URL: https://getbootstrap.com/docs/4.0/components/buttons/#disabled-state

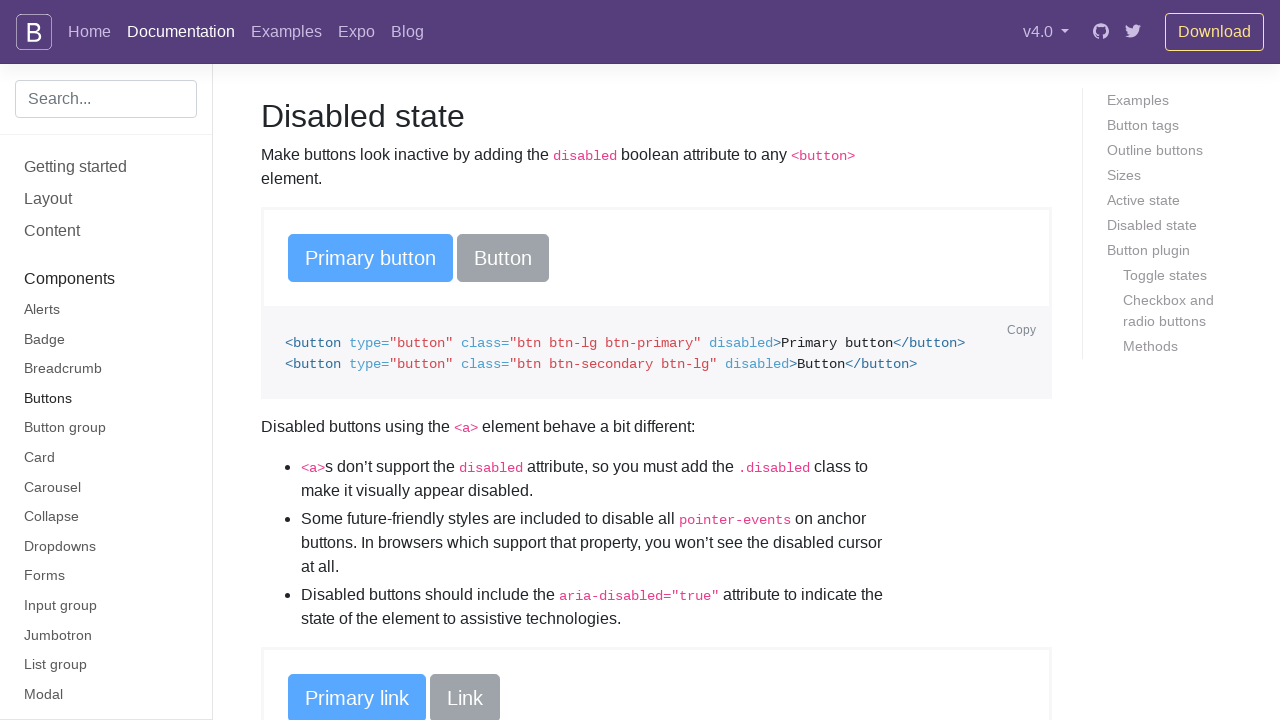

Waited for primary buttons to load
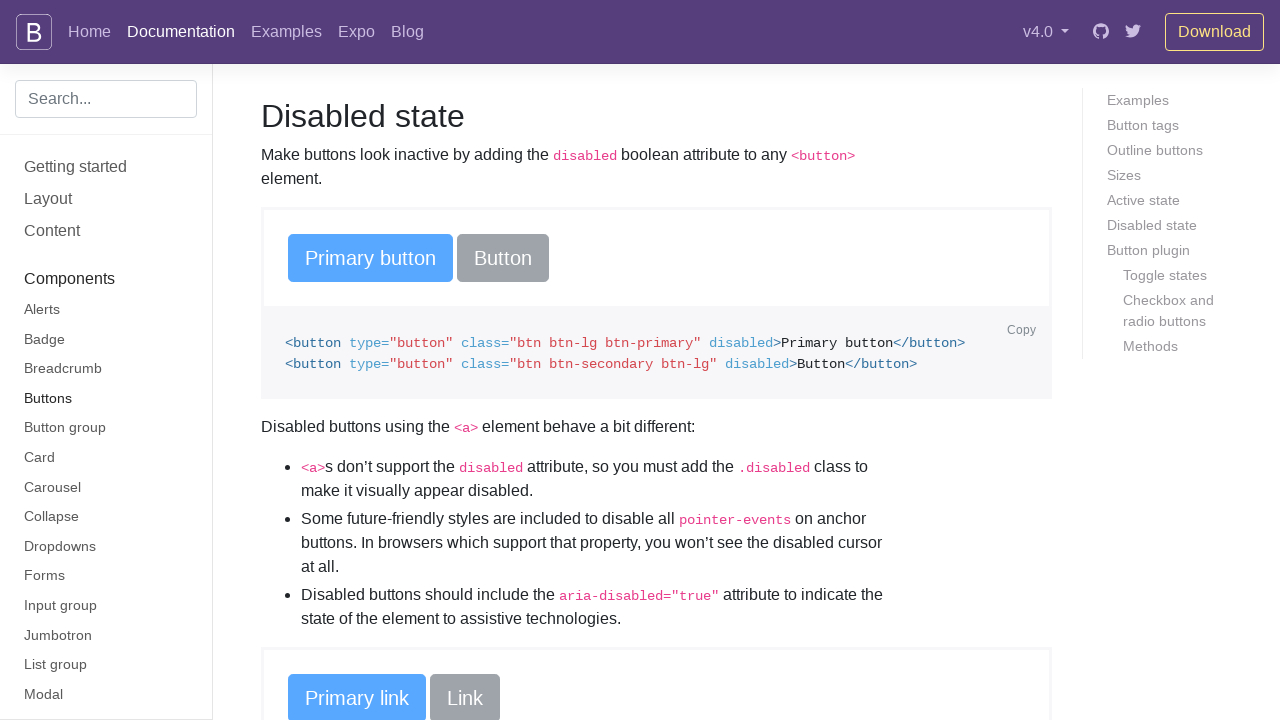

Removed disabled attribute from the third button using JavaScript evaluation
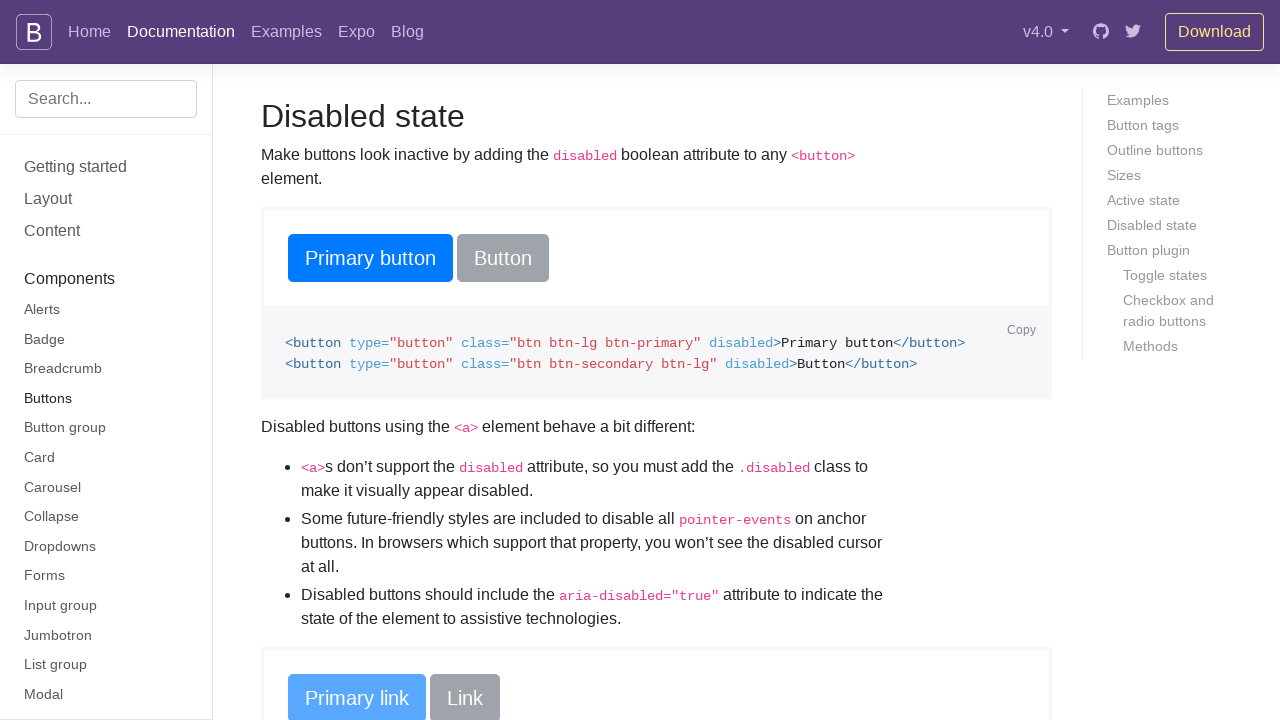

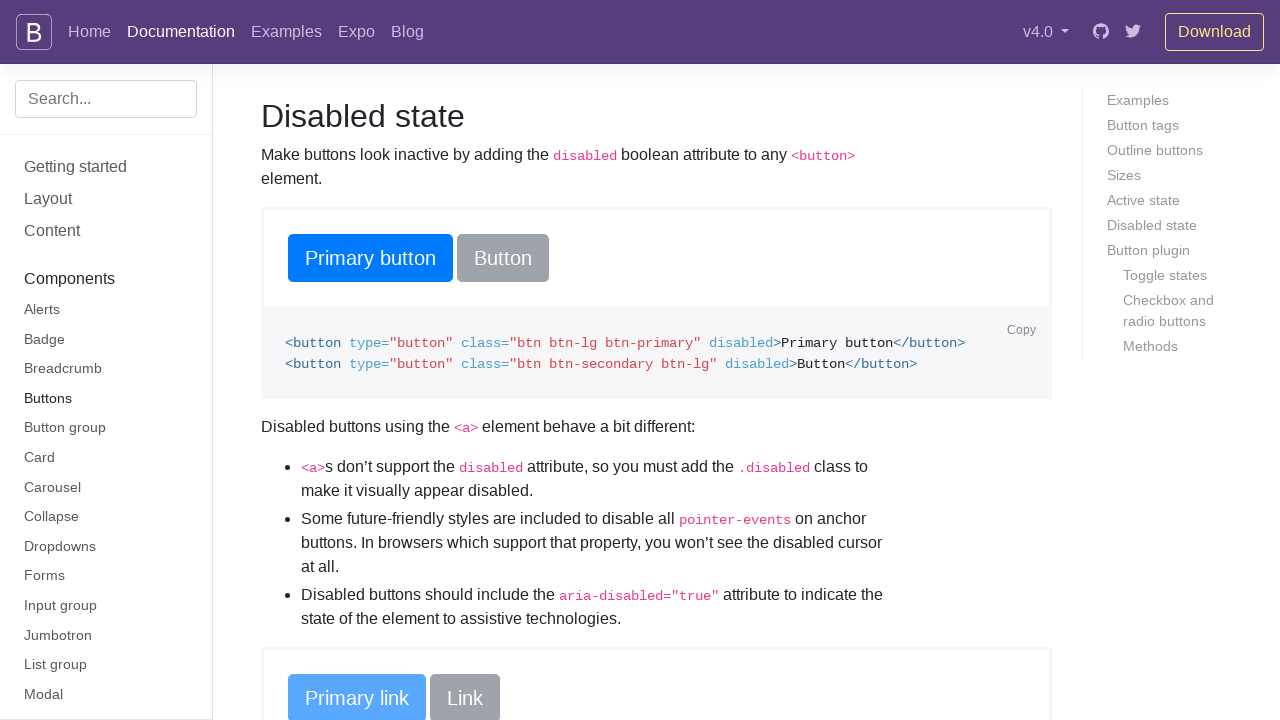